Tests adding a different todo item to the sample todo application by typing a message about posting on LinkedIn and pressing Enter.

Starting URL: https://lambdatest.github.io/sample-todo-app/

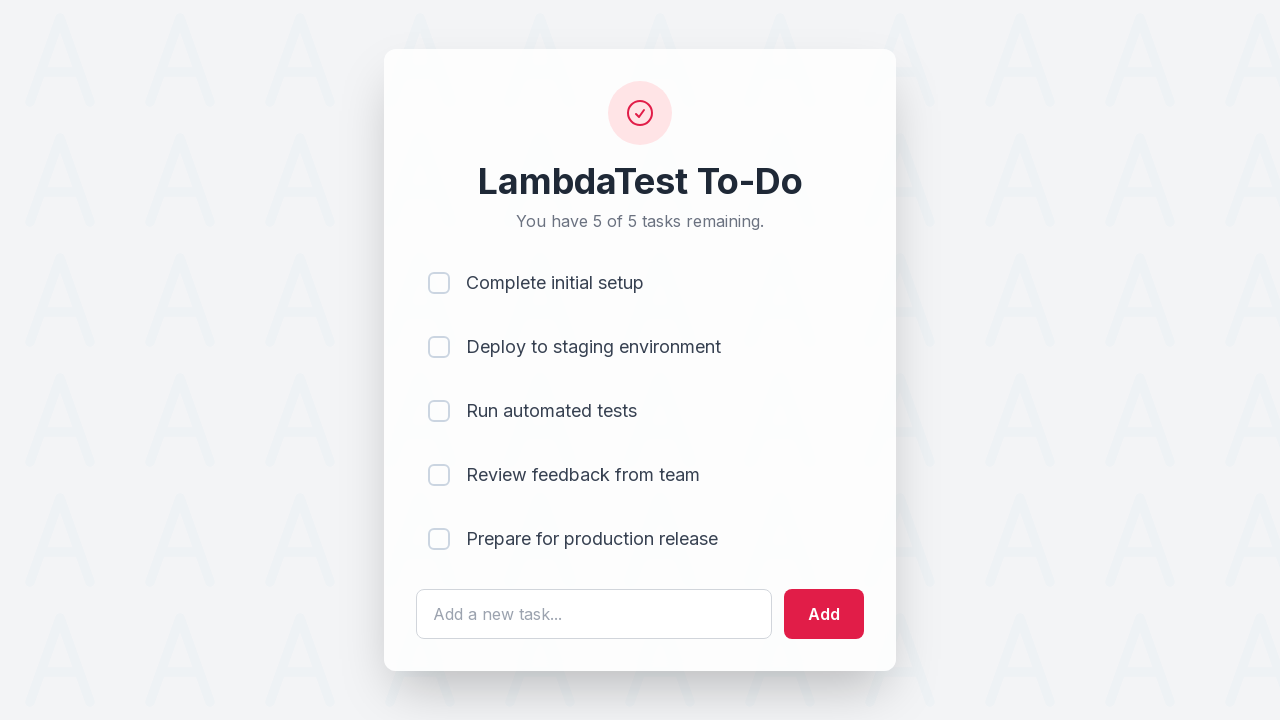

Filled todo input field with 'Post test report on LinkedIn.' on #sampletodotext
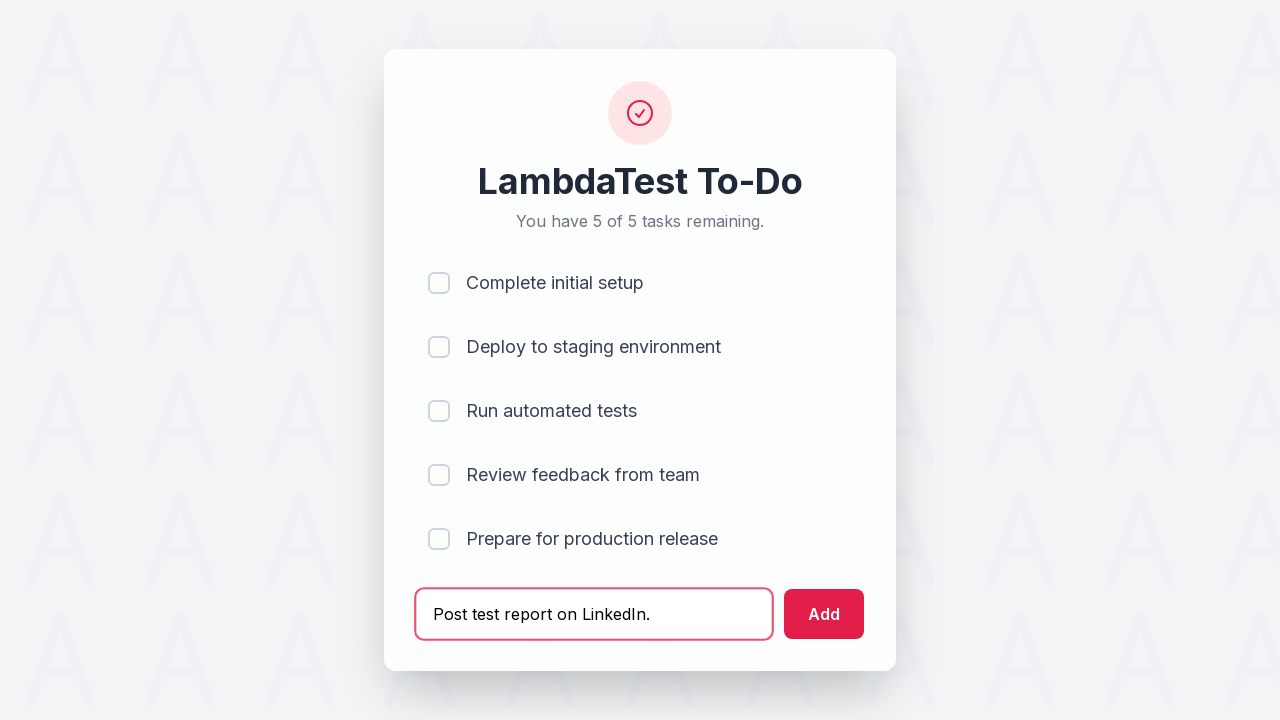

Pressed Enter to submit the todo item on #sampletodotext
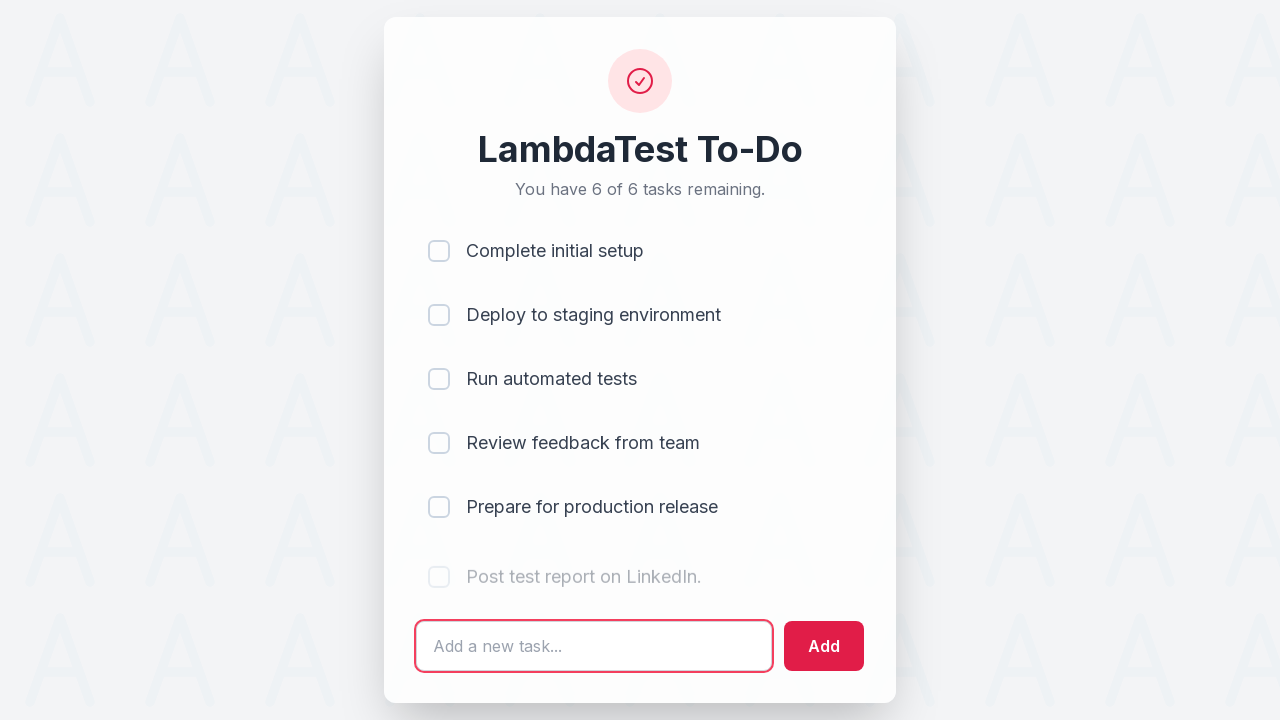

New todo item appeared in the list
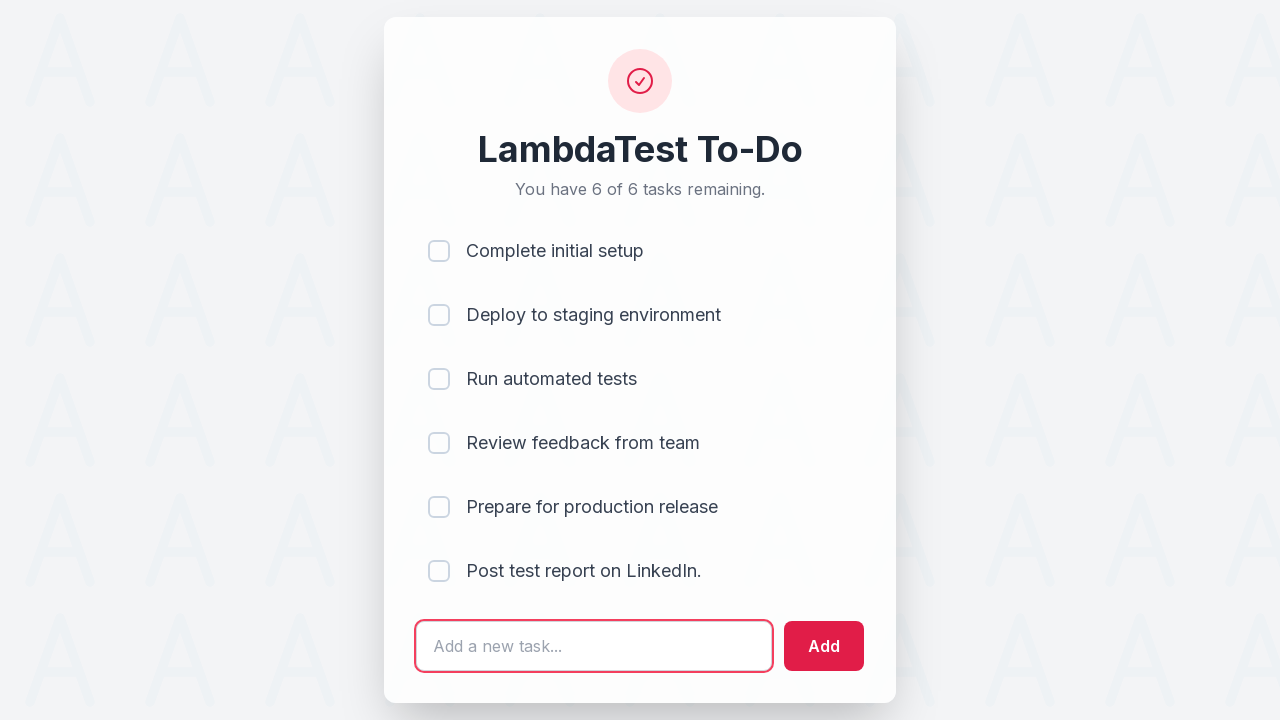

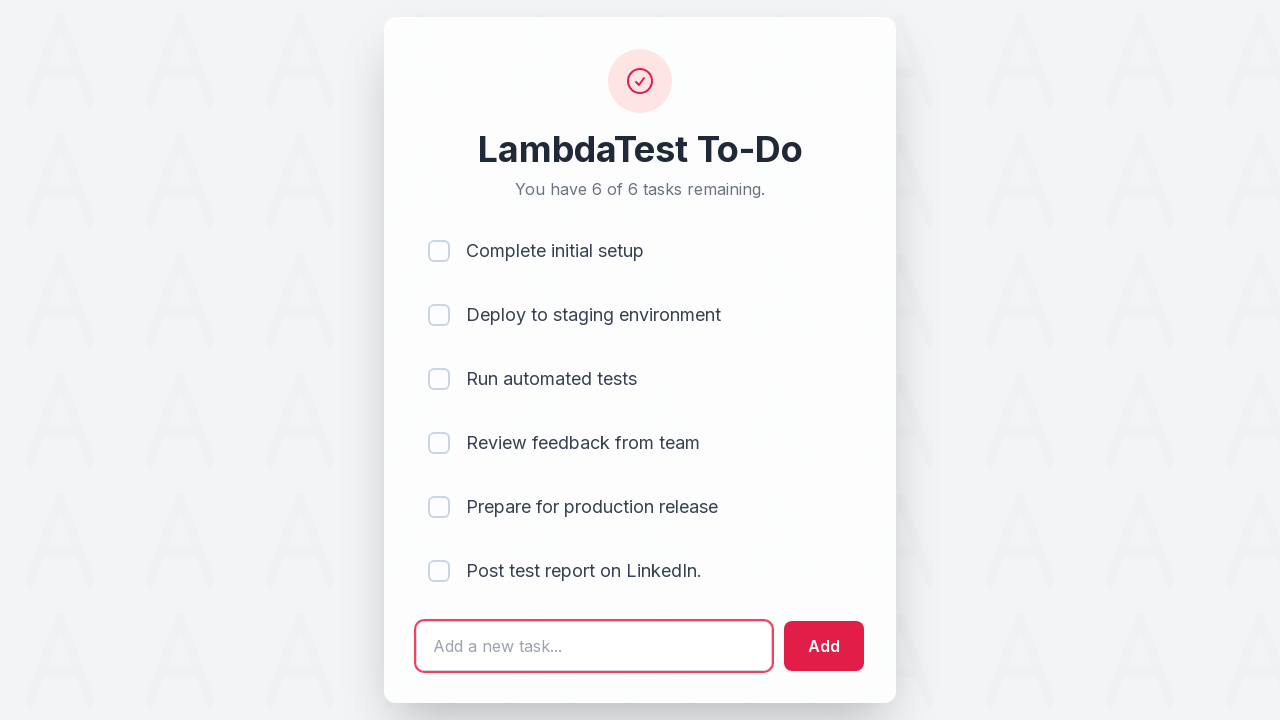